Tests logging in as a customer in the GlobalsQA banking demo by selecting a customer from the dropdown and verifying the welcome message.

Starting URL: https://www.globalsqa.com/angularJs-protractor/BankingProject/#/login

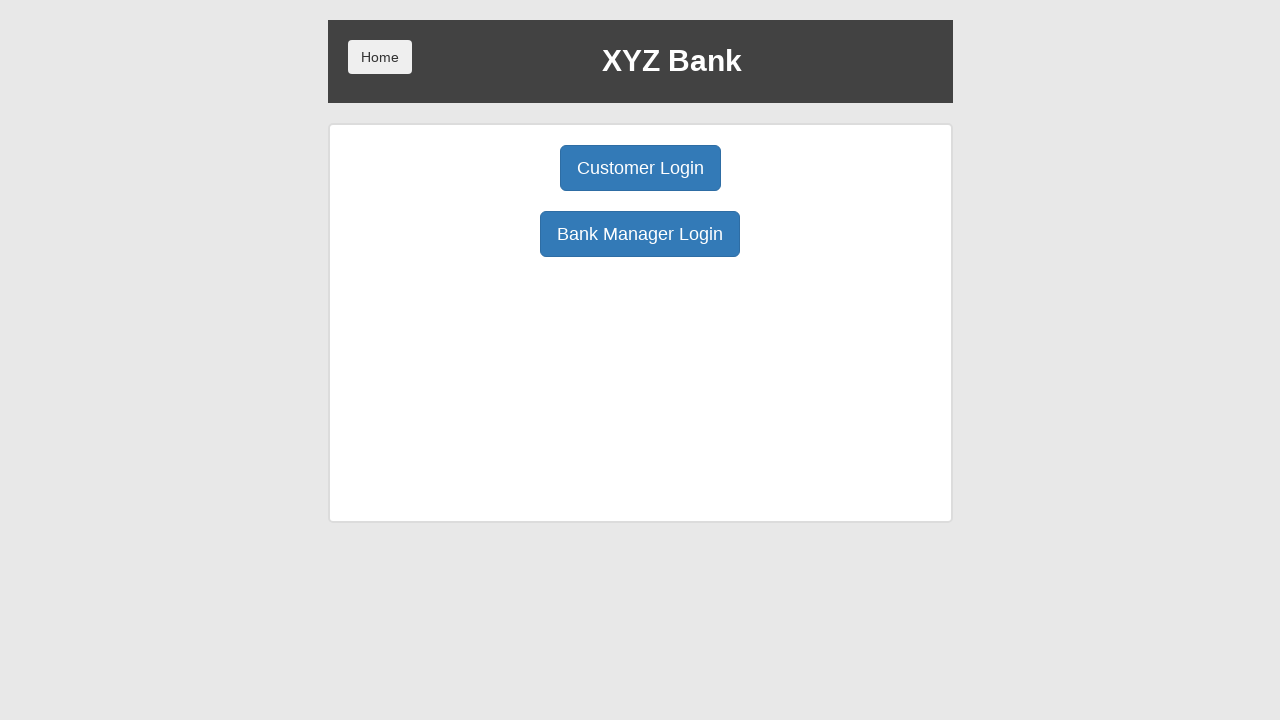

Waited 1500ms for login page to fully load
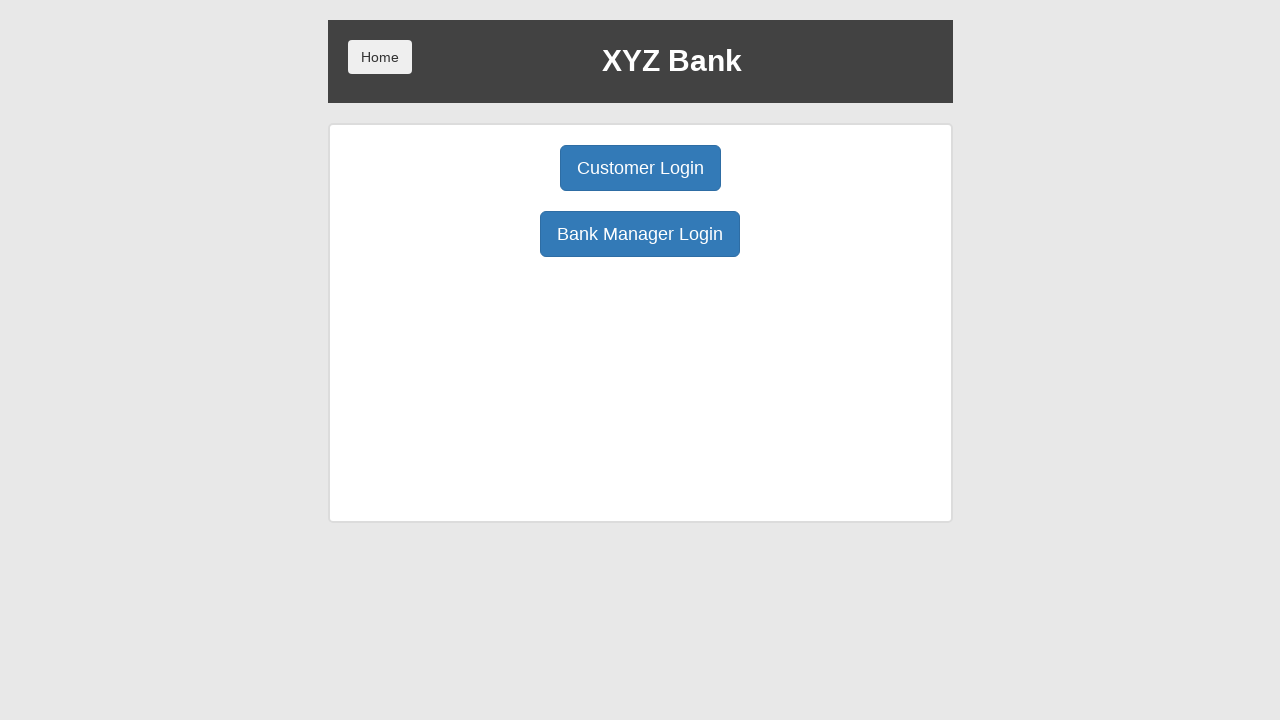

Clicked Customer Login button at (640, 168) on xpath=//button[@ng-click='customer()']
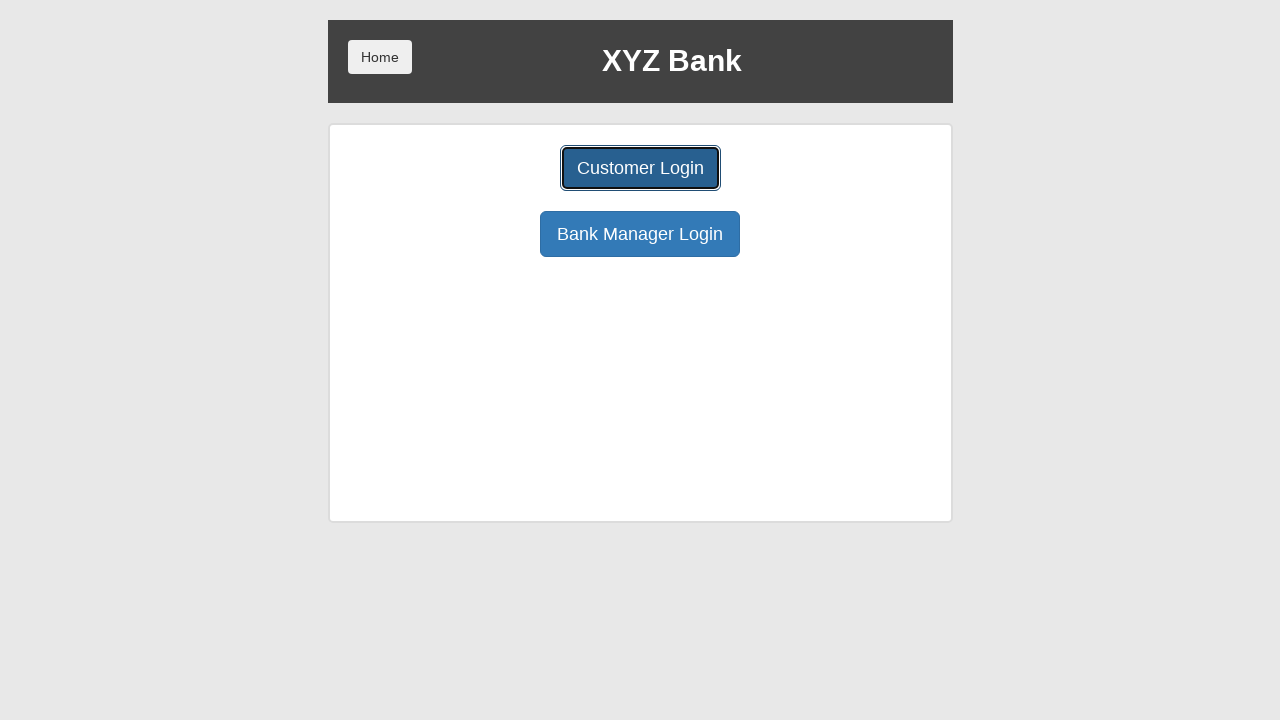

Waited 1500ms for dropdown to become available
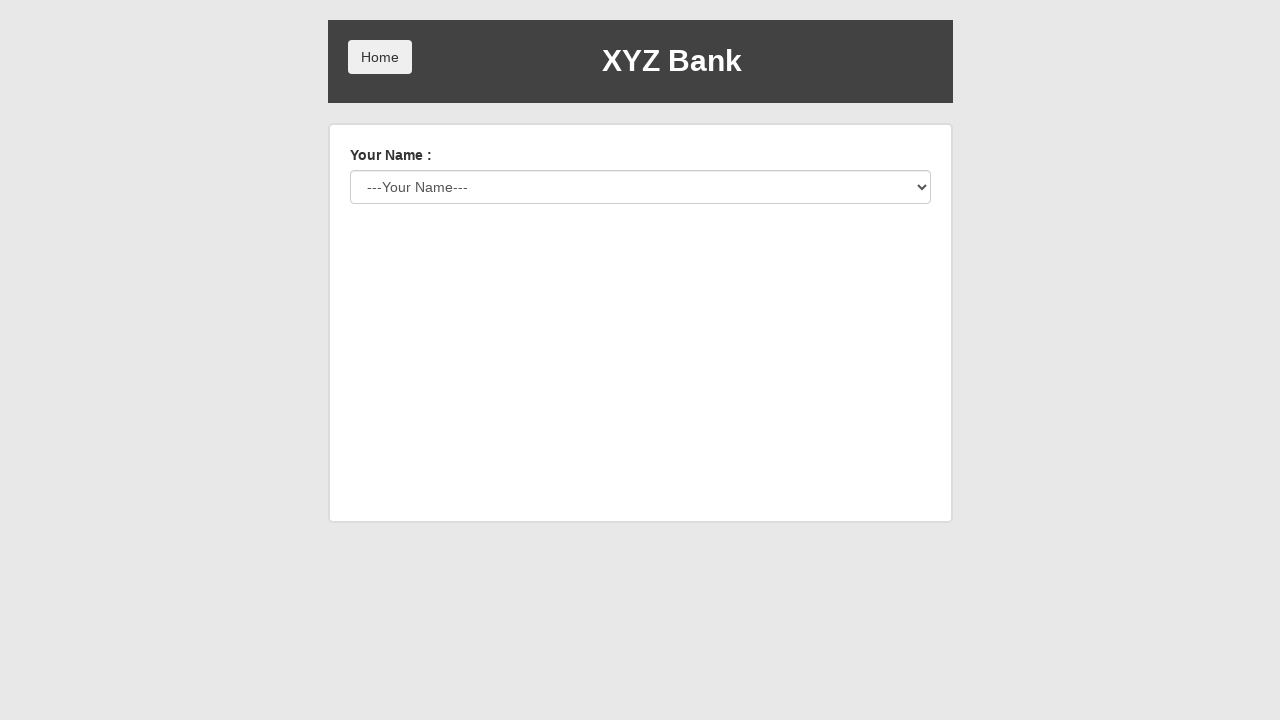

Selected Harry Potter (index 2) from customer dropdown on #userSelect
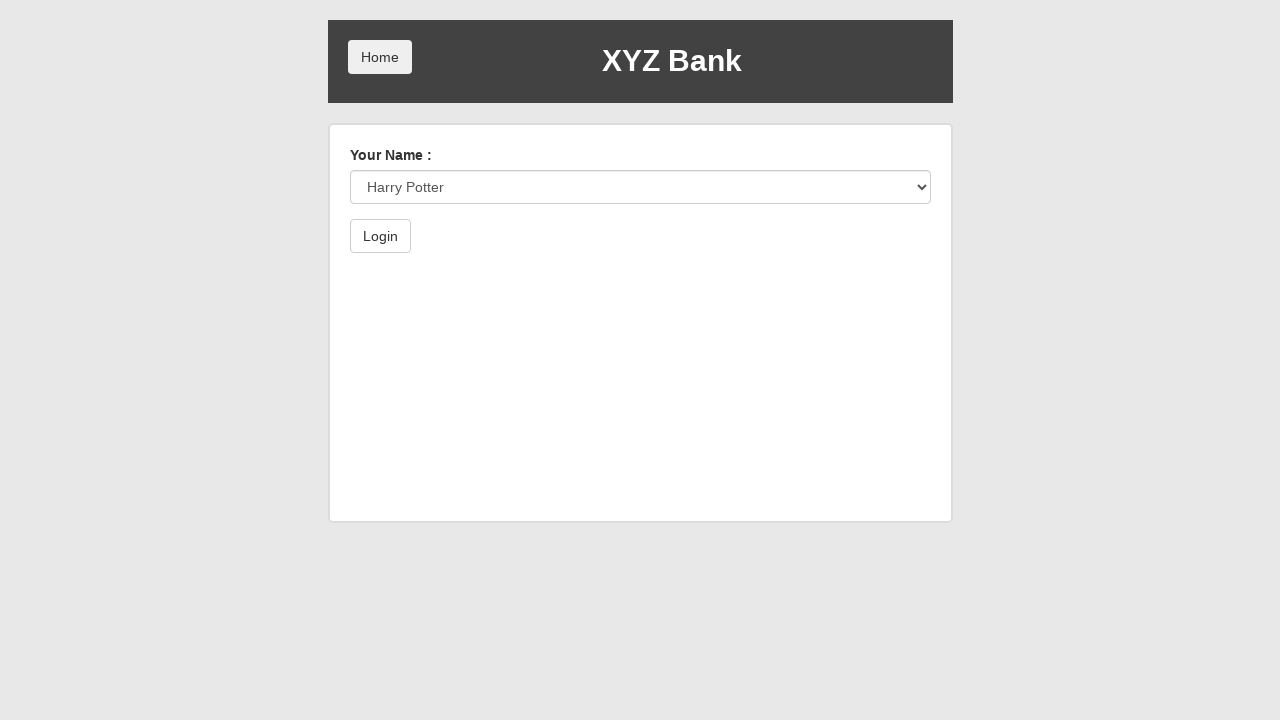

Clicked Submit button to log in as customer at (380, 236) on xpath=//button[@type='submit']
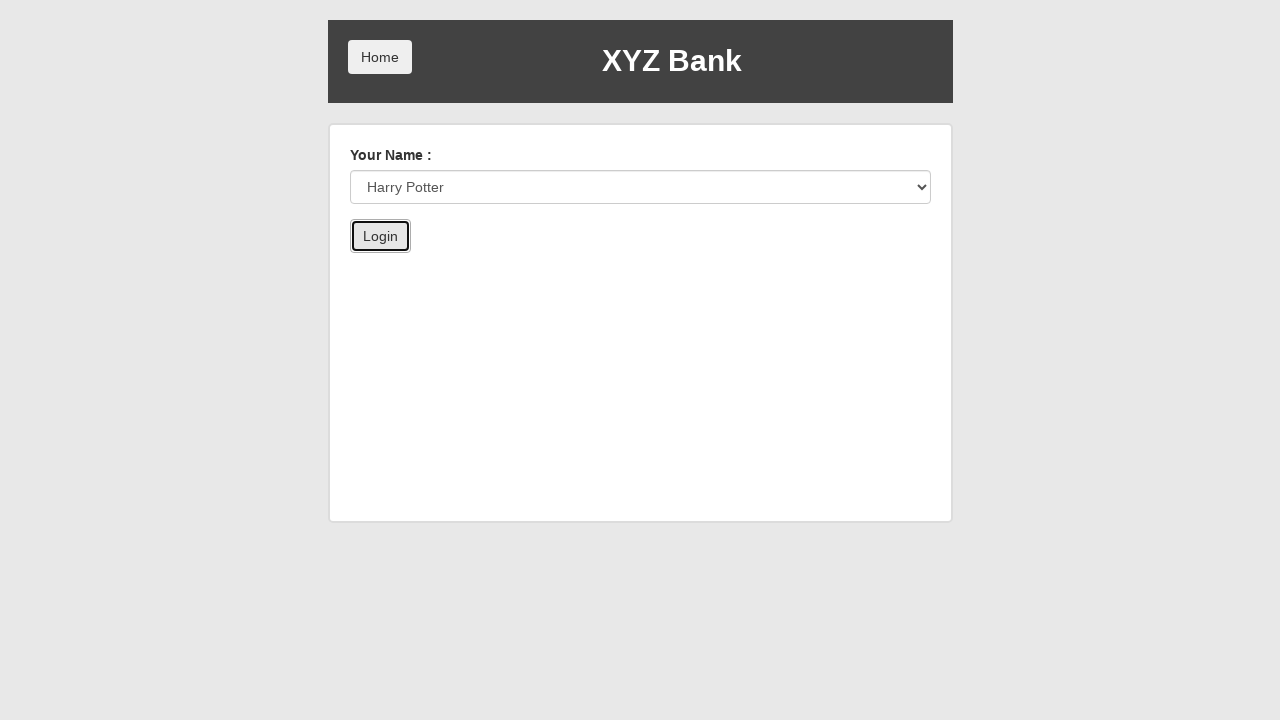

Waited 1500ms for dashboard to load
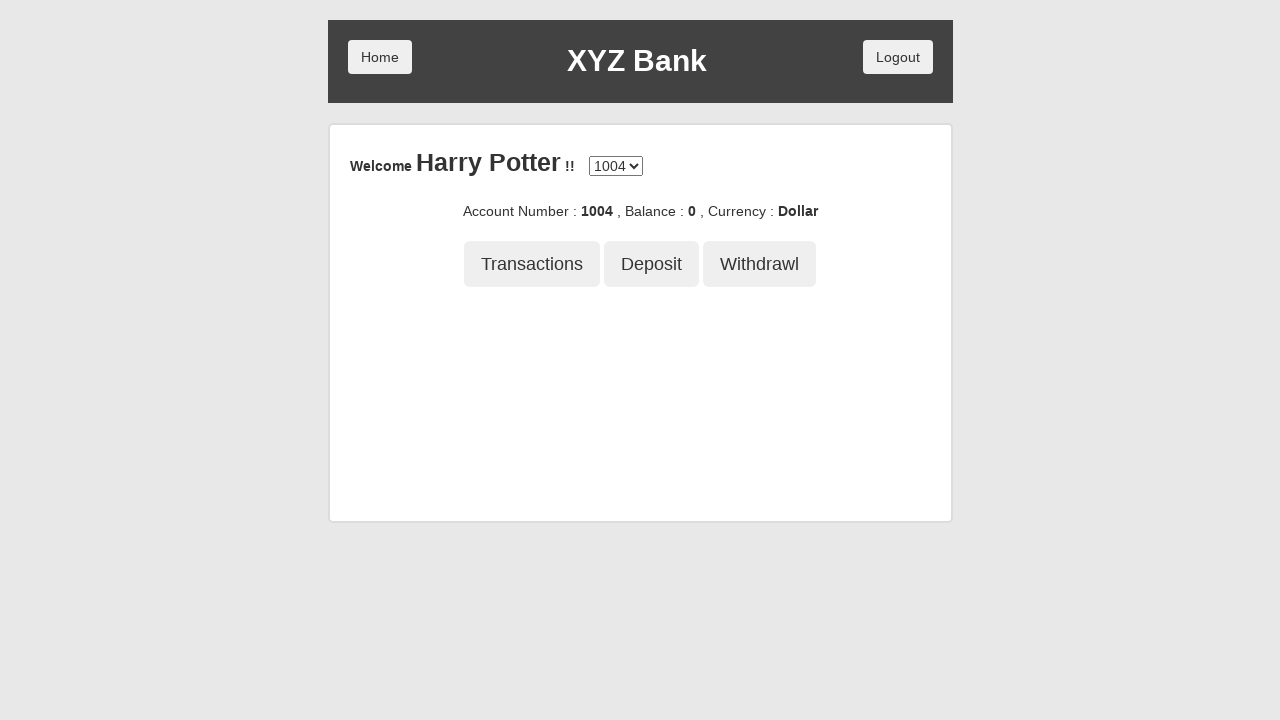

Welcome message displayed, customer login successful
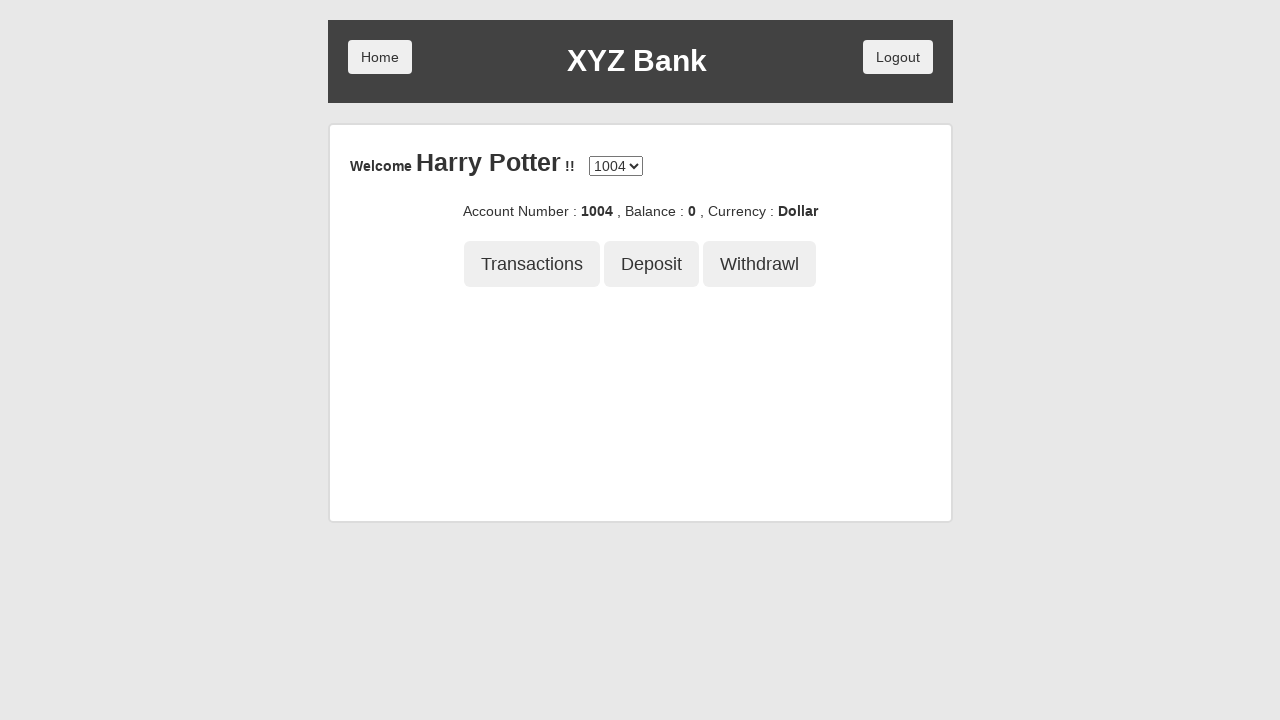

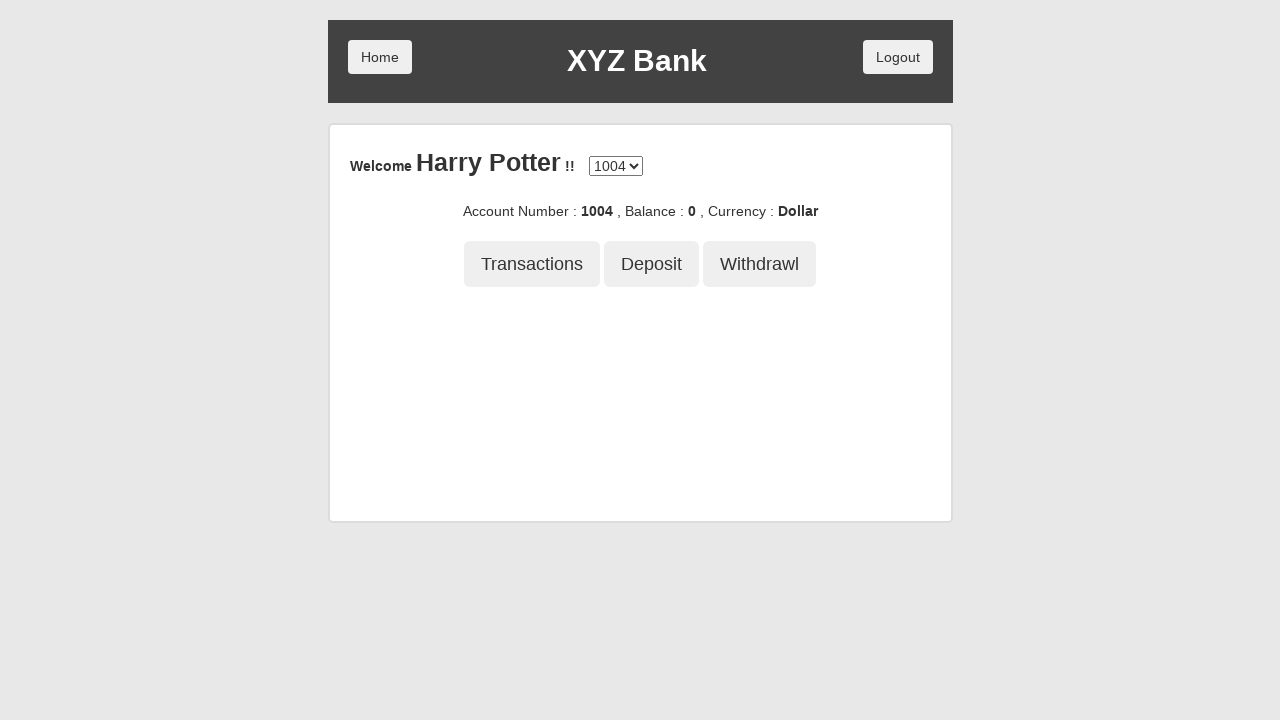